Tests that clicking the Hashnode support link opens Hashnode sponsor page in a new tab

Starting URL: https://grayinfilmv2.netlify.app/

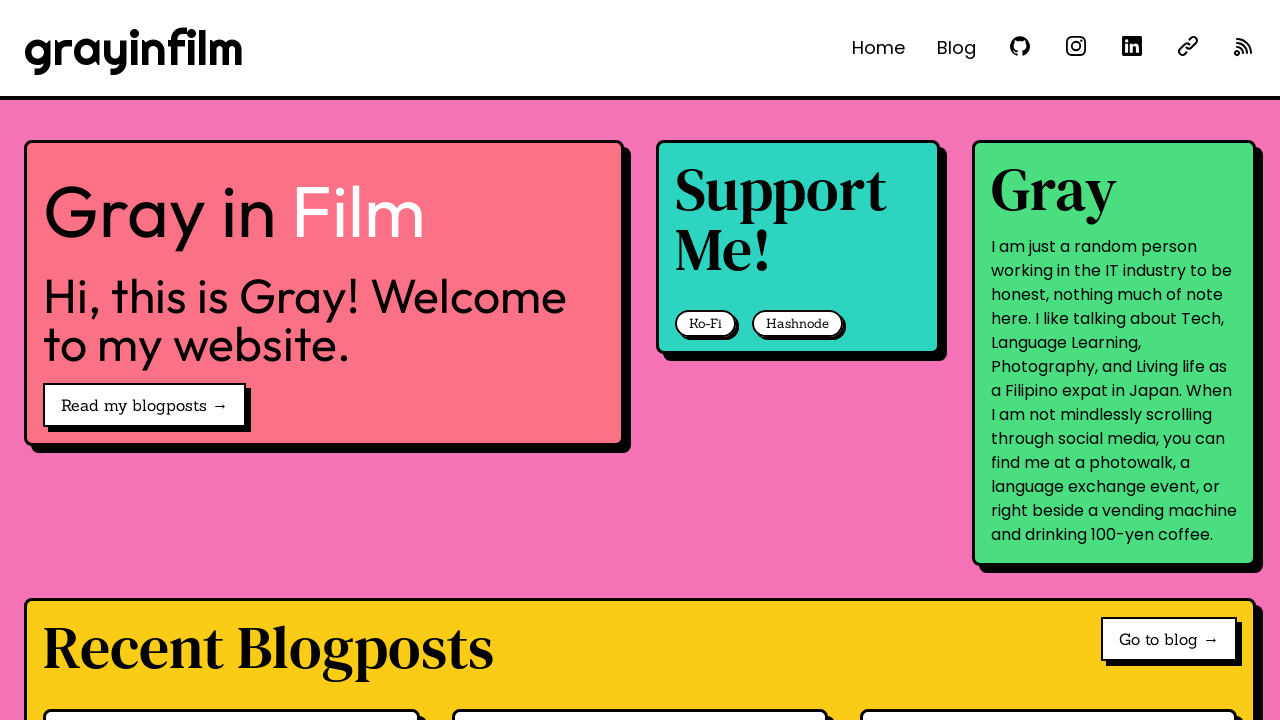

Clicked Hashnode support link at (798, 324) on internal:role=link[name="Hashnode"i]
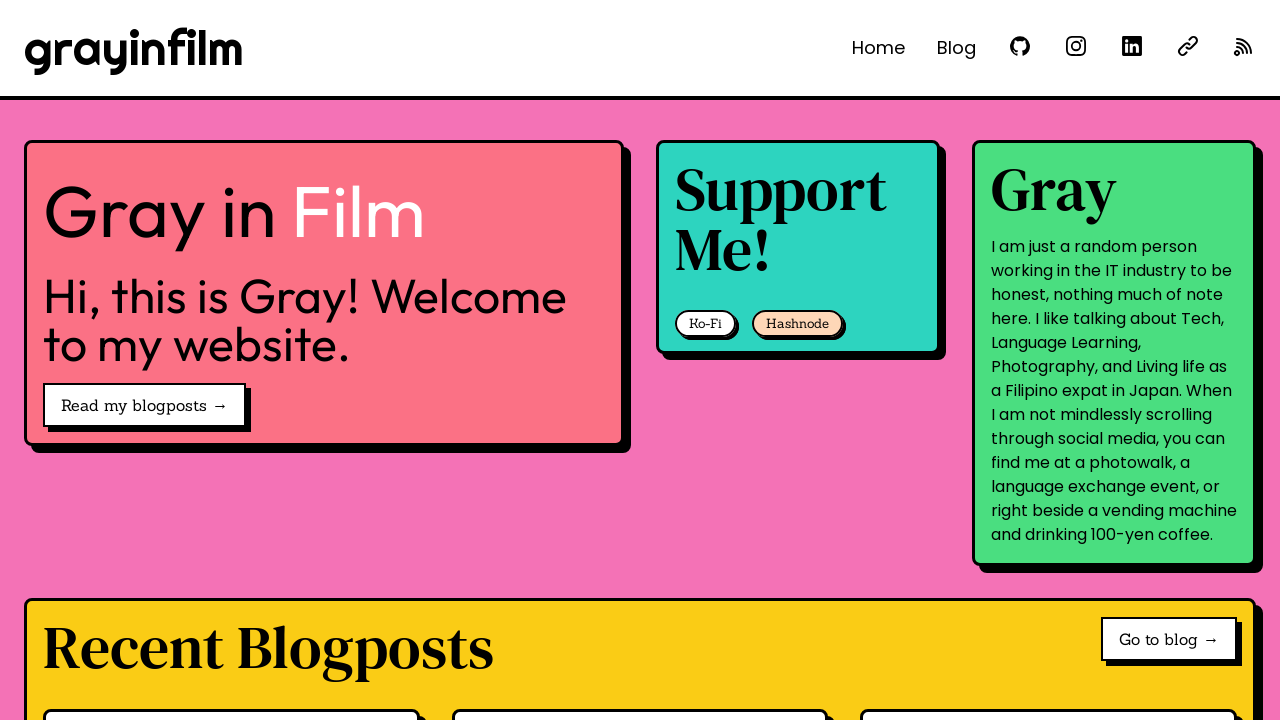

New tab opened with Hashnode link
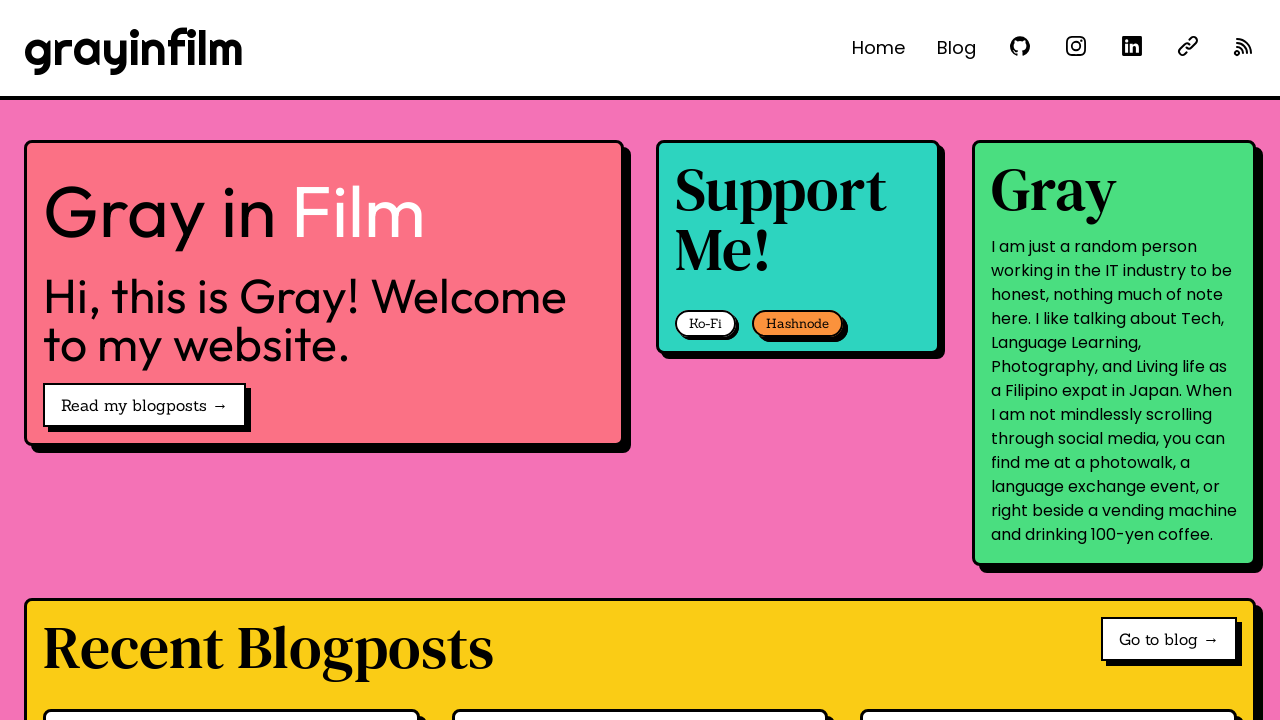

Hashnode sponsor page loaded in new tab
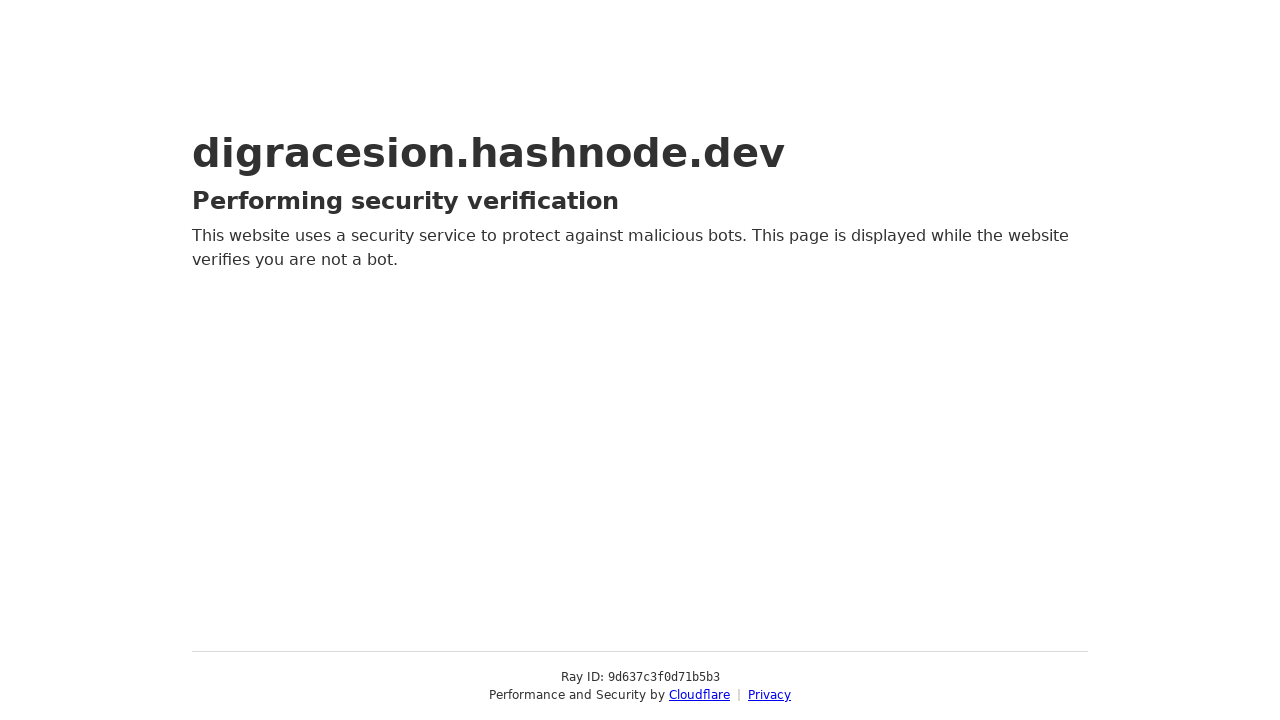

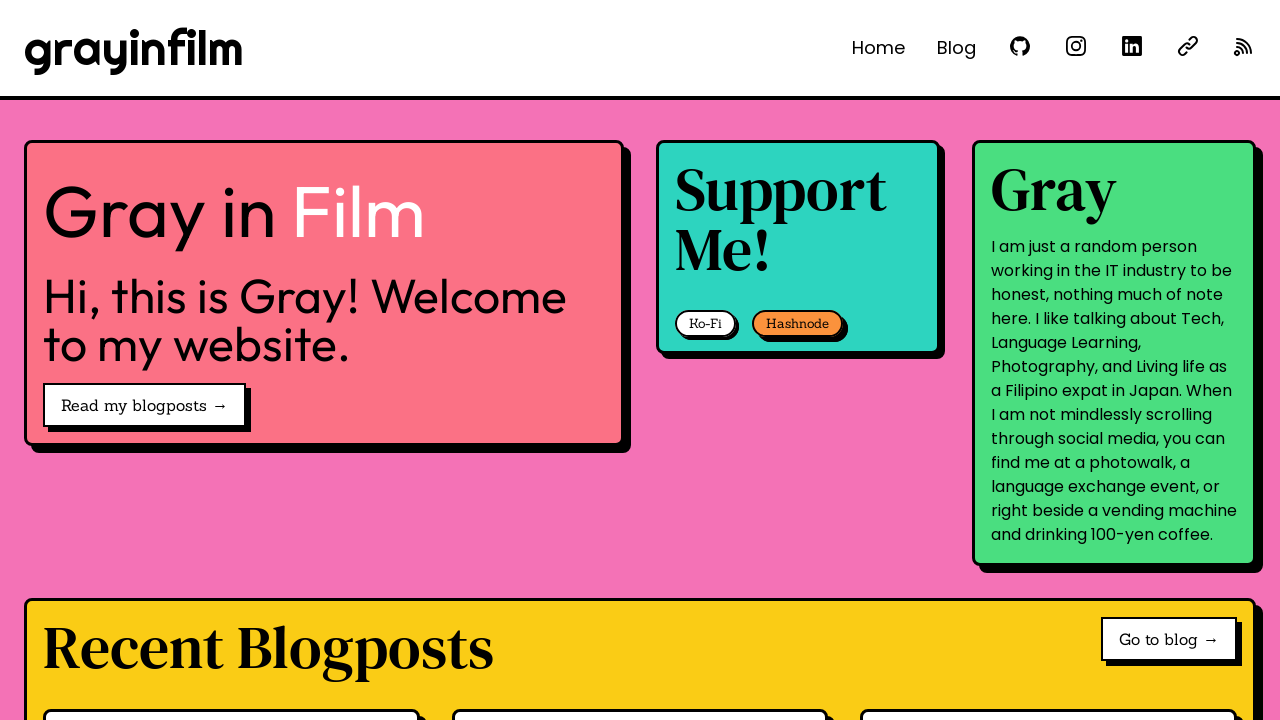